Simple test that navigates to the Selenium Master website to verify the page loads

Starting URL: http://www.seleniummaster.com

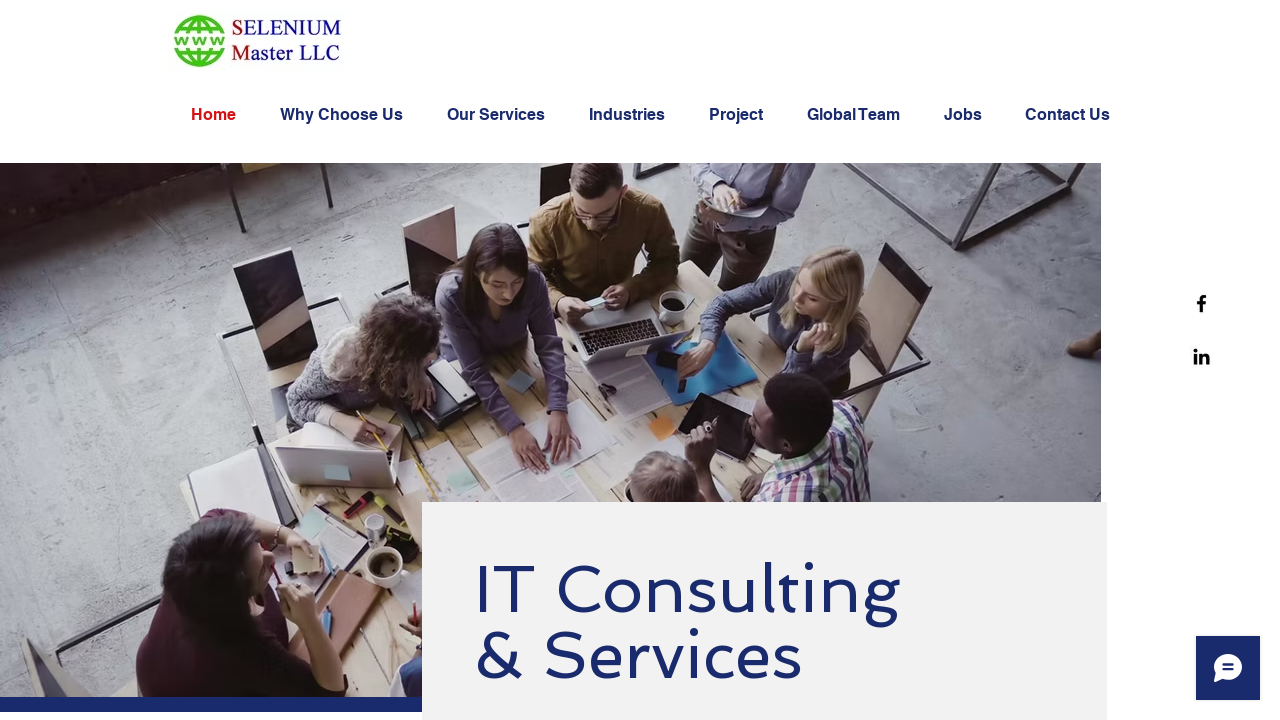

Navigated to Selenium Master website at http://www.seleniummaster.com
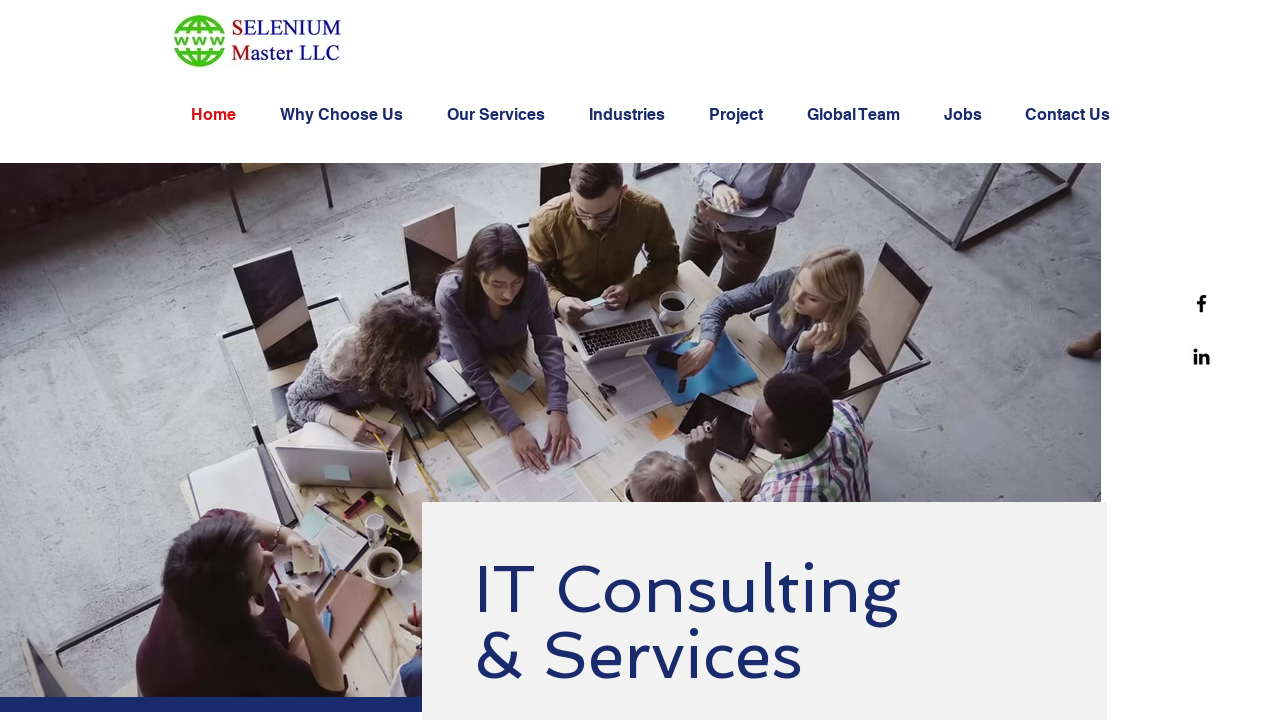

Page fully loaded and network idle
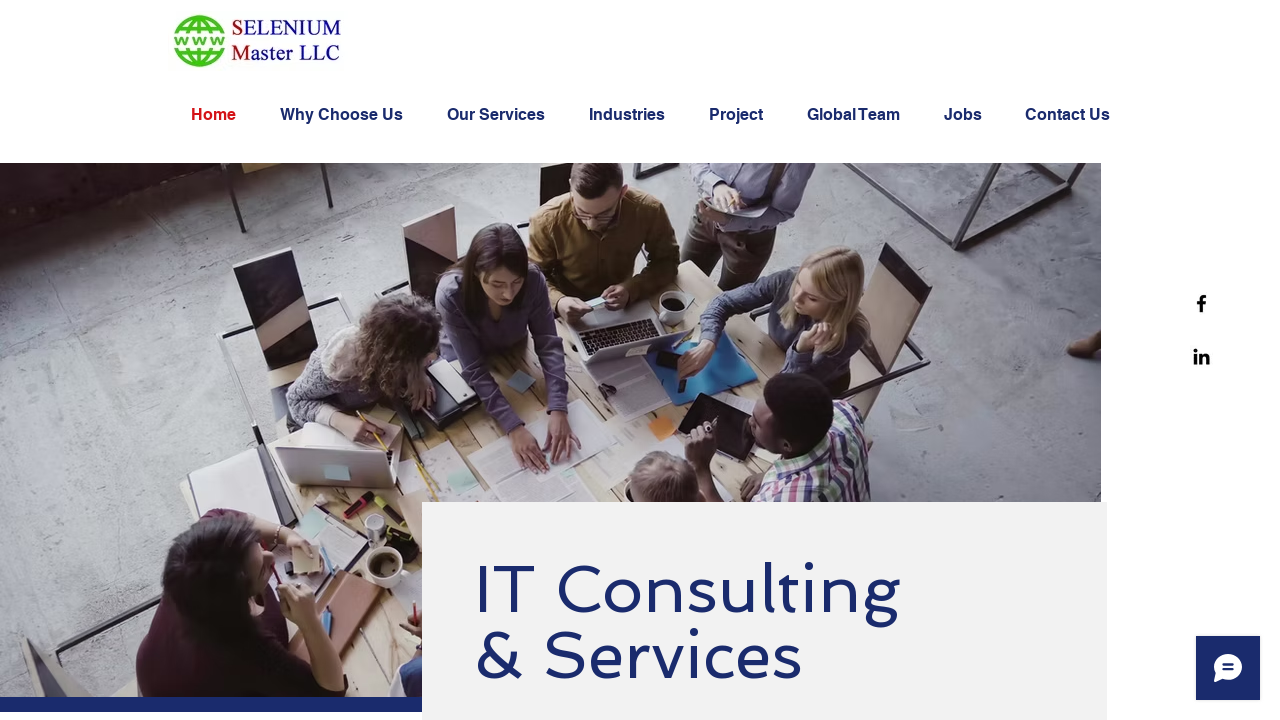

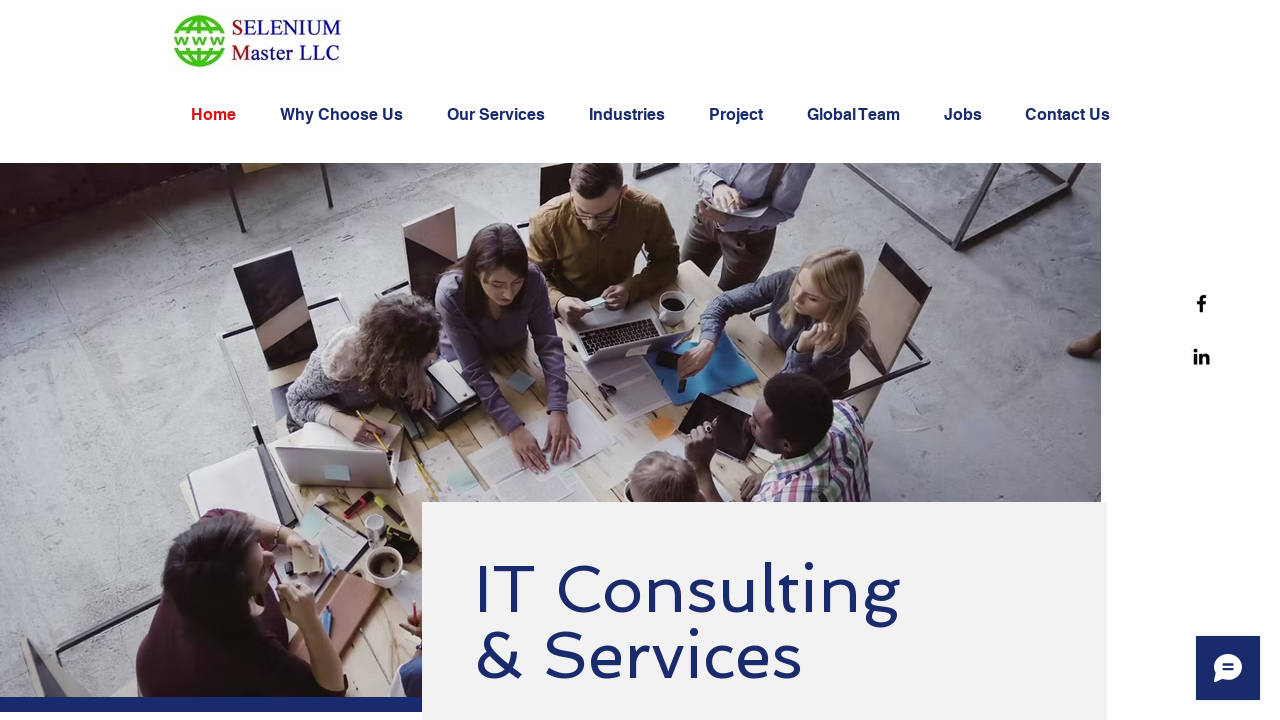